Tests navigation from home page to stations page using the navbar link

Starting URL: https://trenph.vercel.app/

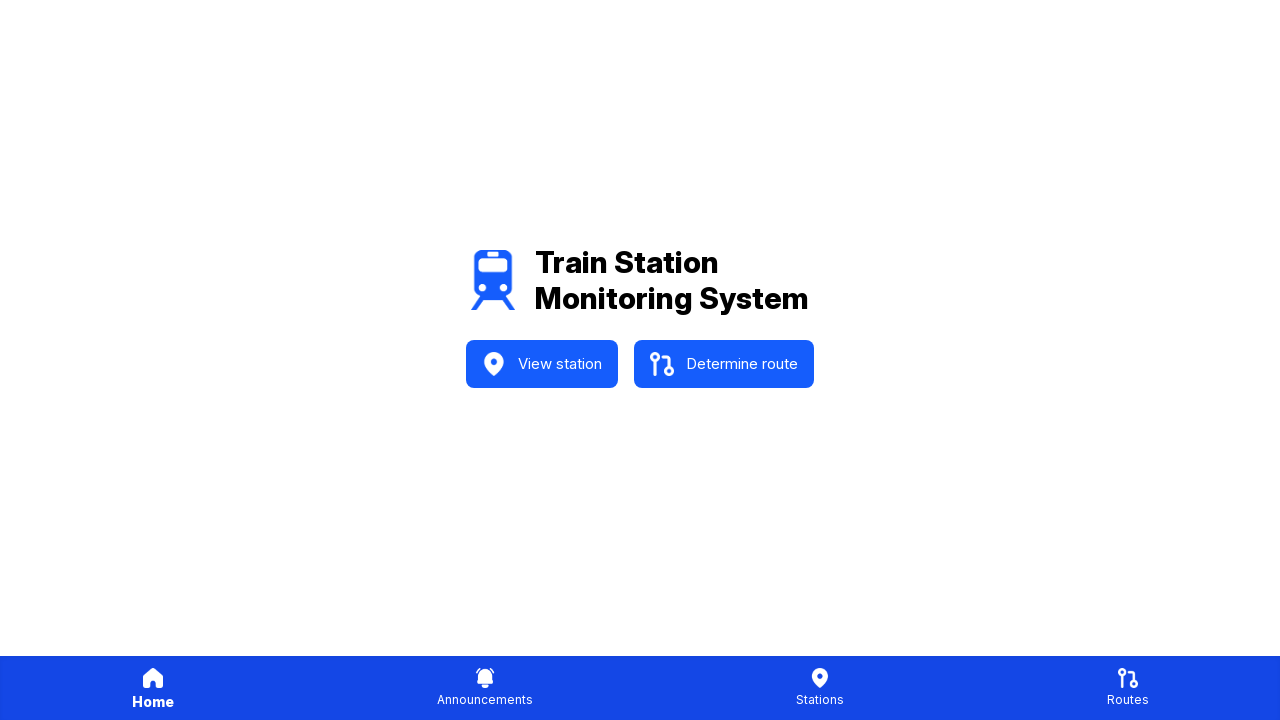

Clicked 'Stations' link in navbar at (820, 700) on internal:text="Stations"i
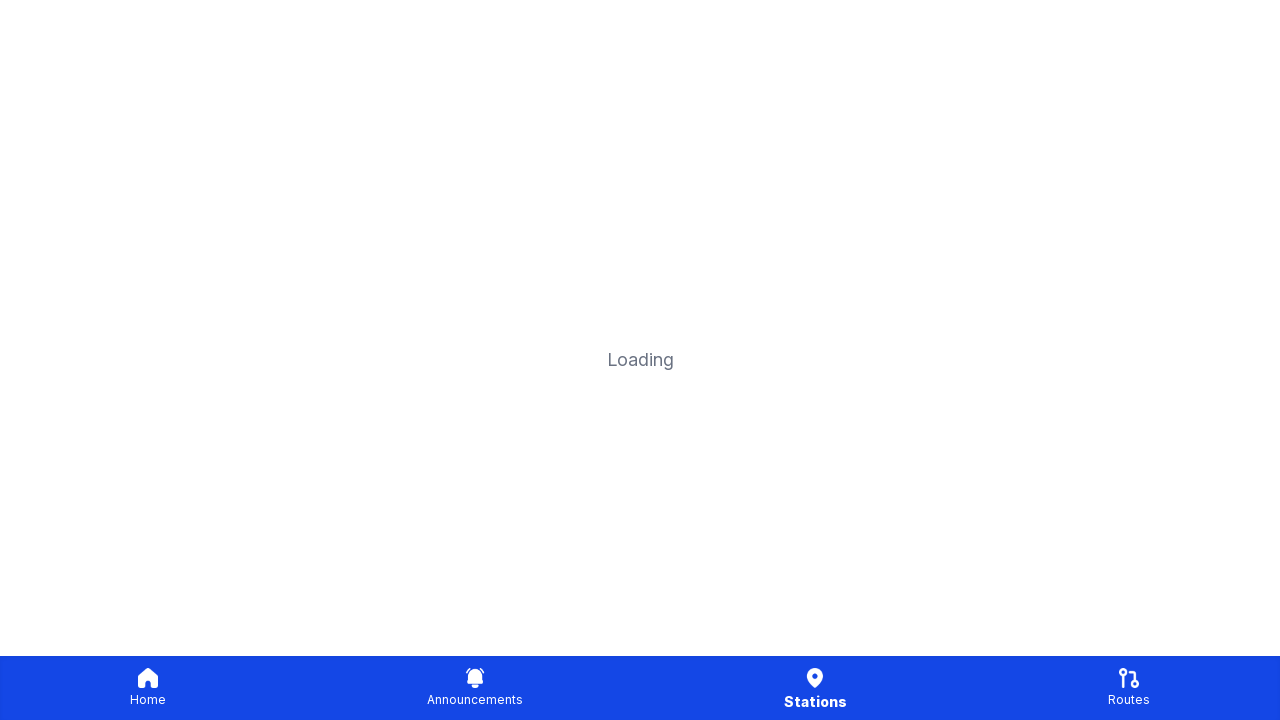

Navigation to stations page completed
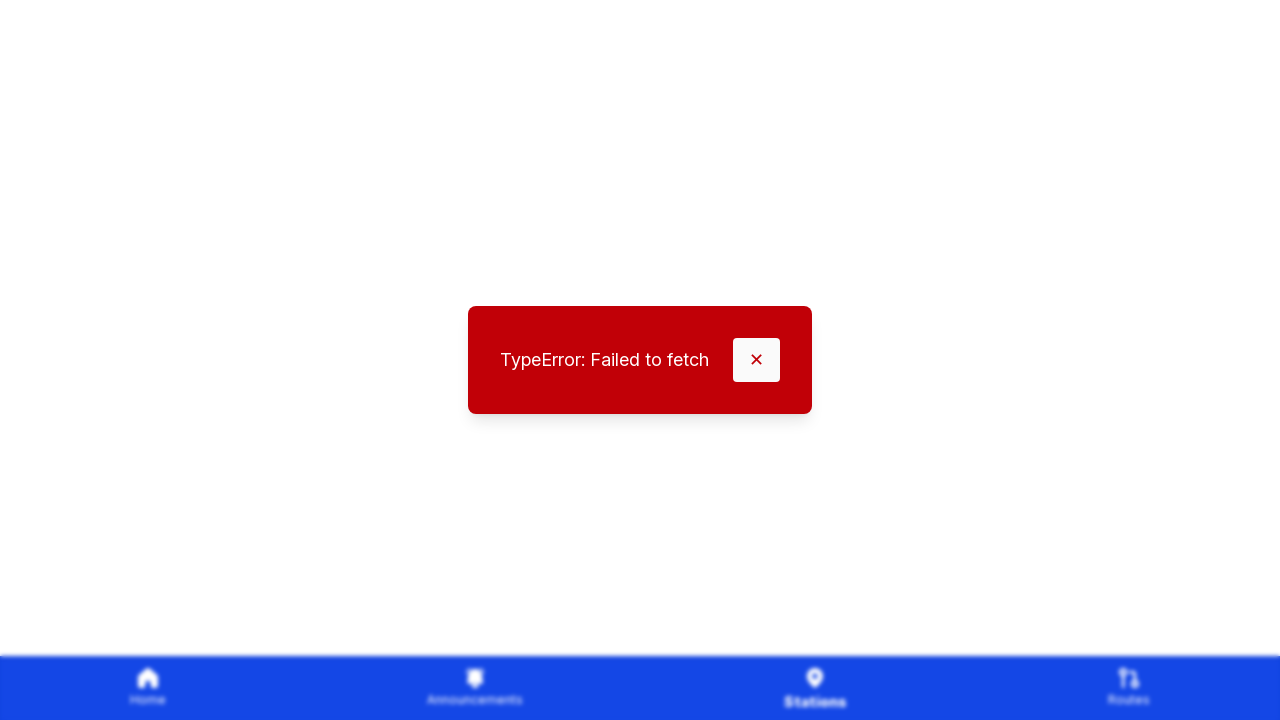

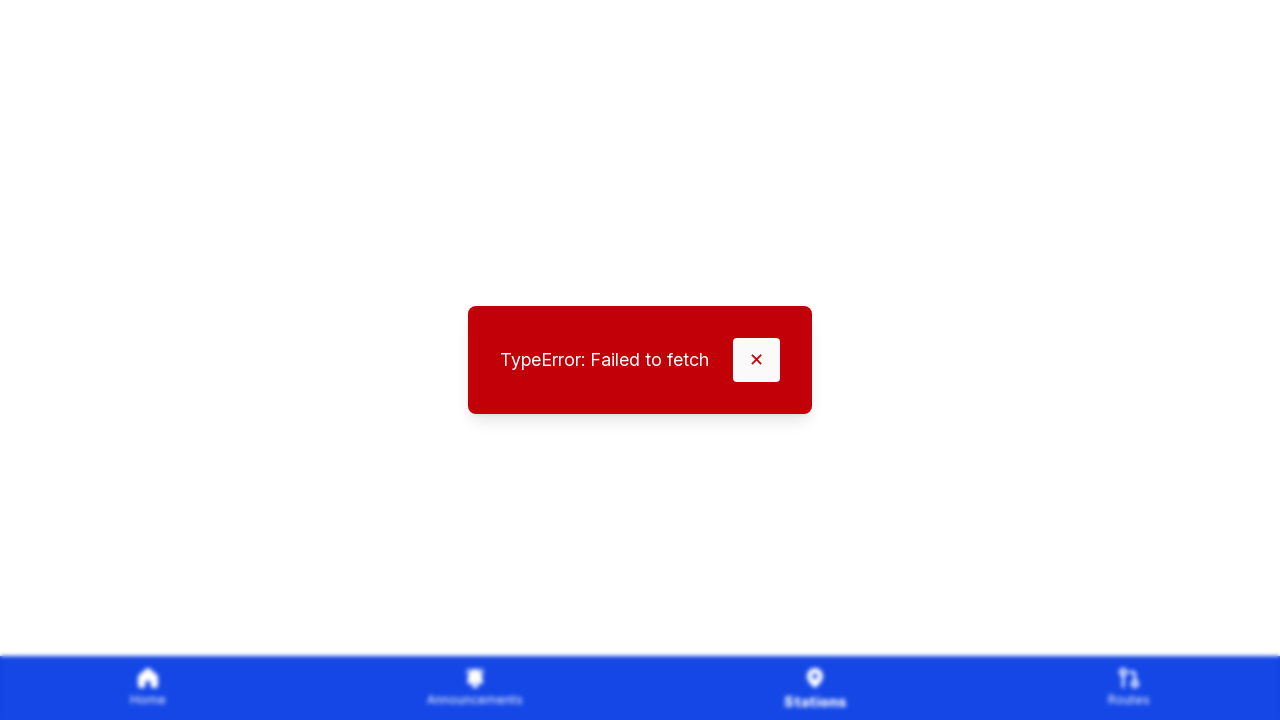